Tests that the Clear completed button is hidden when there are no completed items.

Starting URL: https://demo.playwright.dev/todomvc

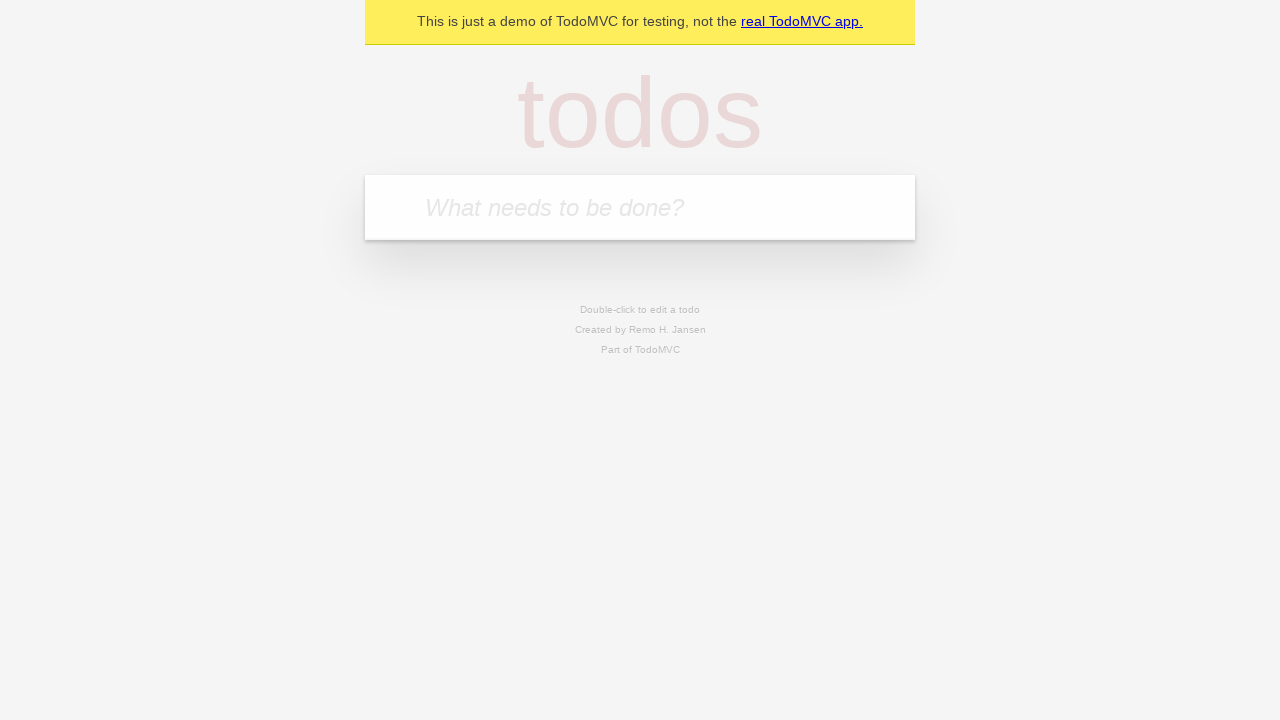

Filled todo input with 'buy some cheese' on internal:attr=[placeholder="What needs to be done?"i]
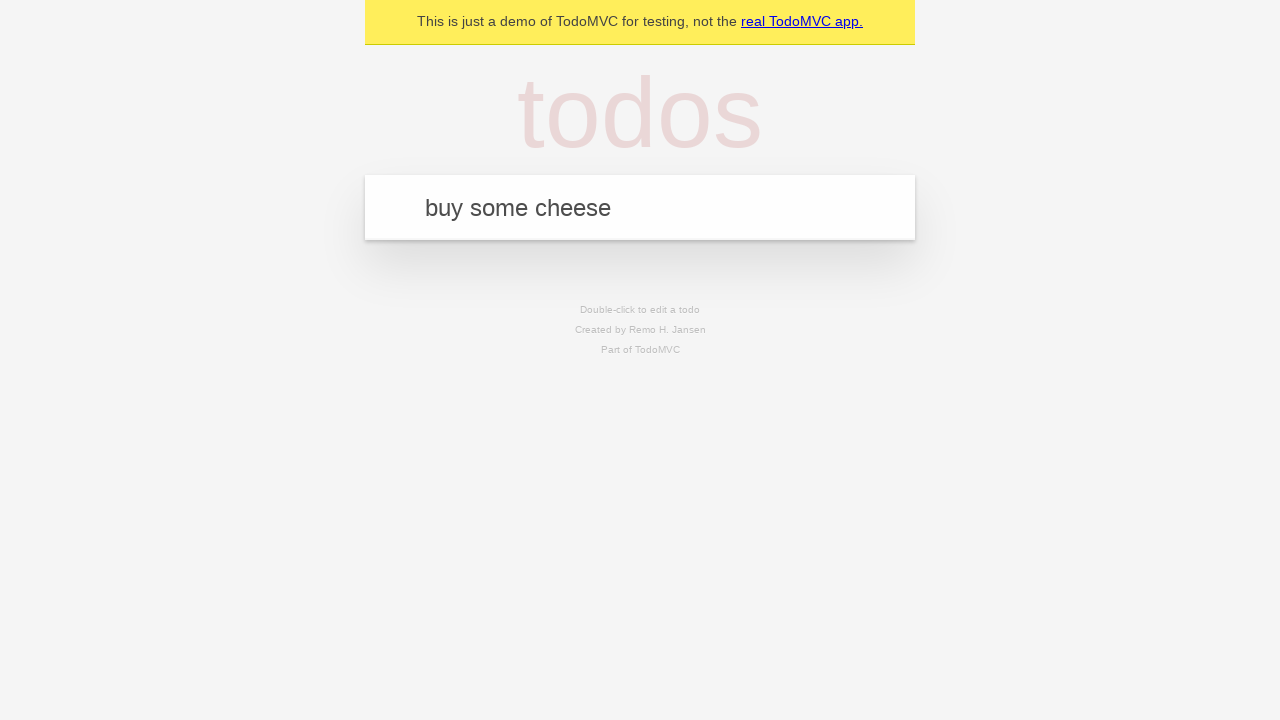

Pressed Enter to add first todo on internal:attr=[placeholder="What needs to be done?"i]
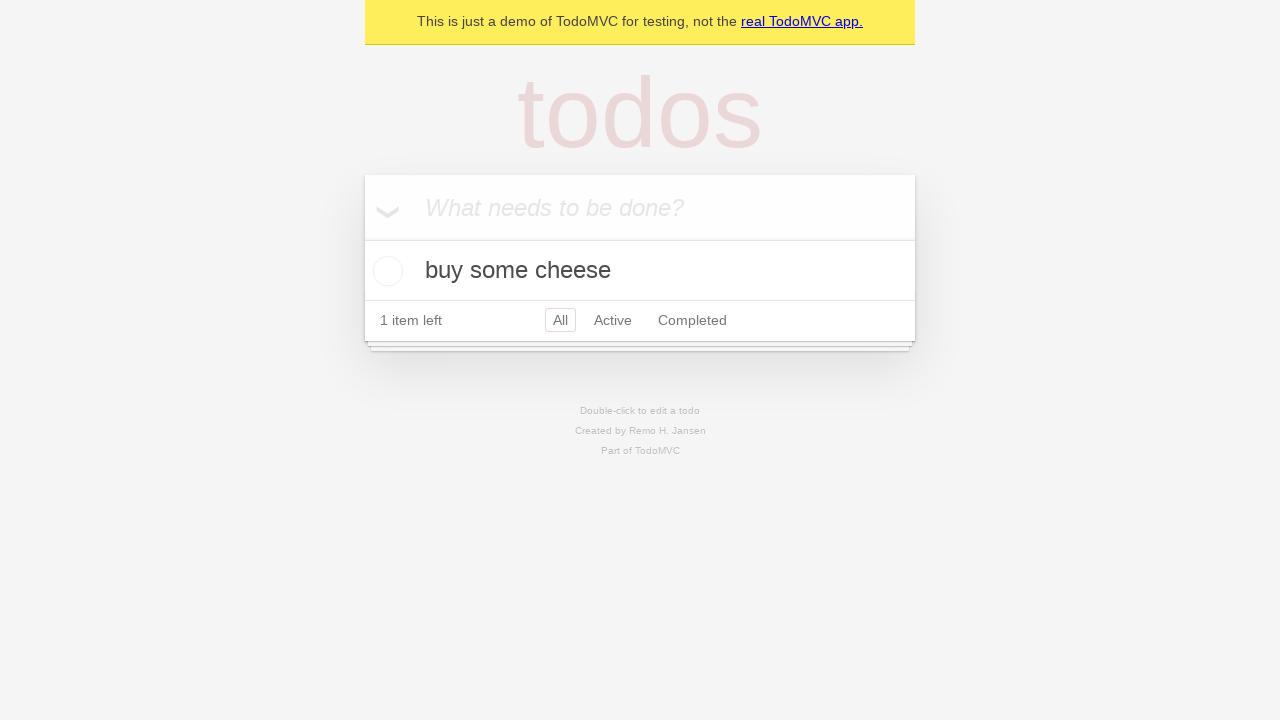

Filled todo input with 'feed the cat' on internal:attr=[placeholder="What needs to be done?"i]
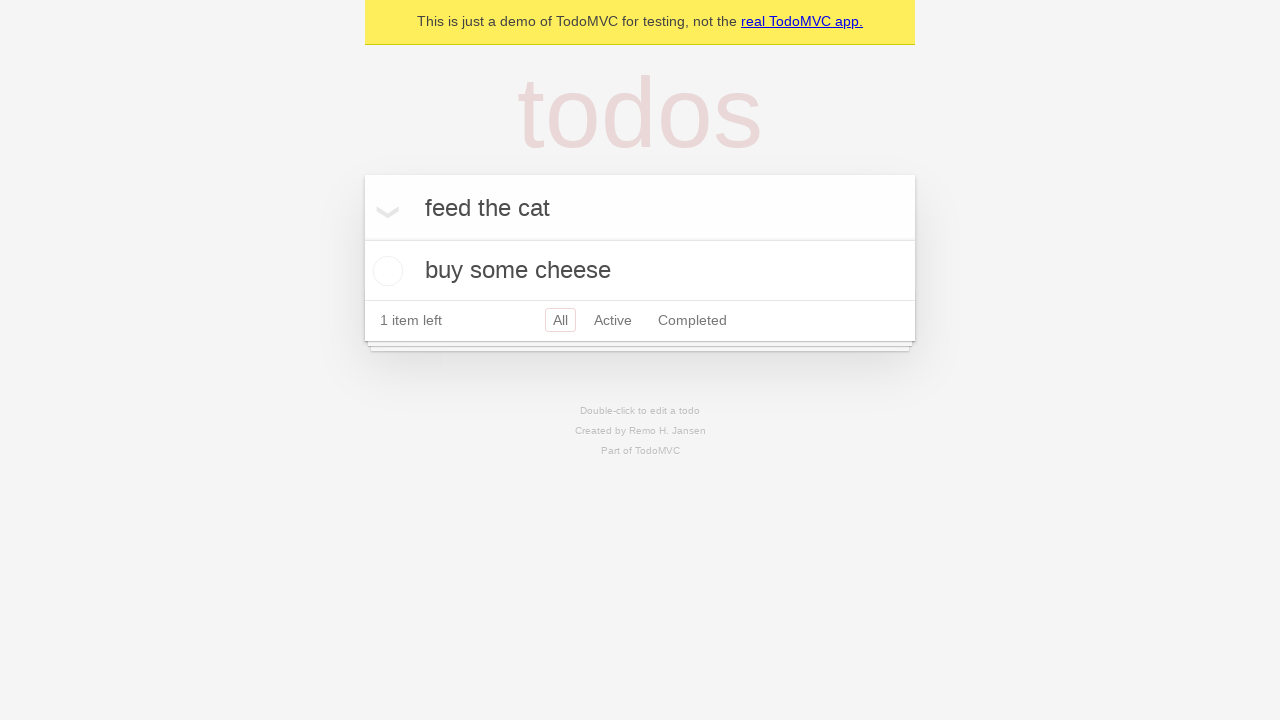

Pressed Enter to add second todo on internal:attr=[placeholder="What needs to be done?"i]
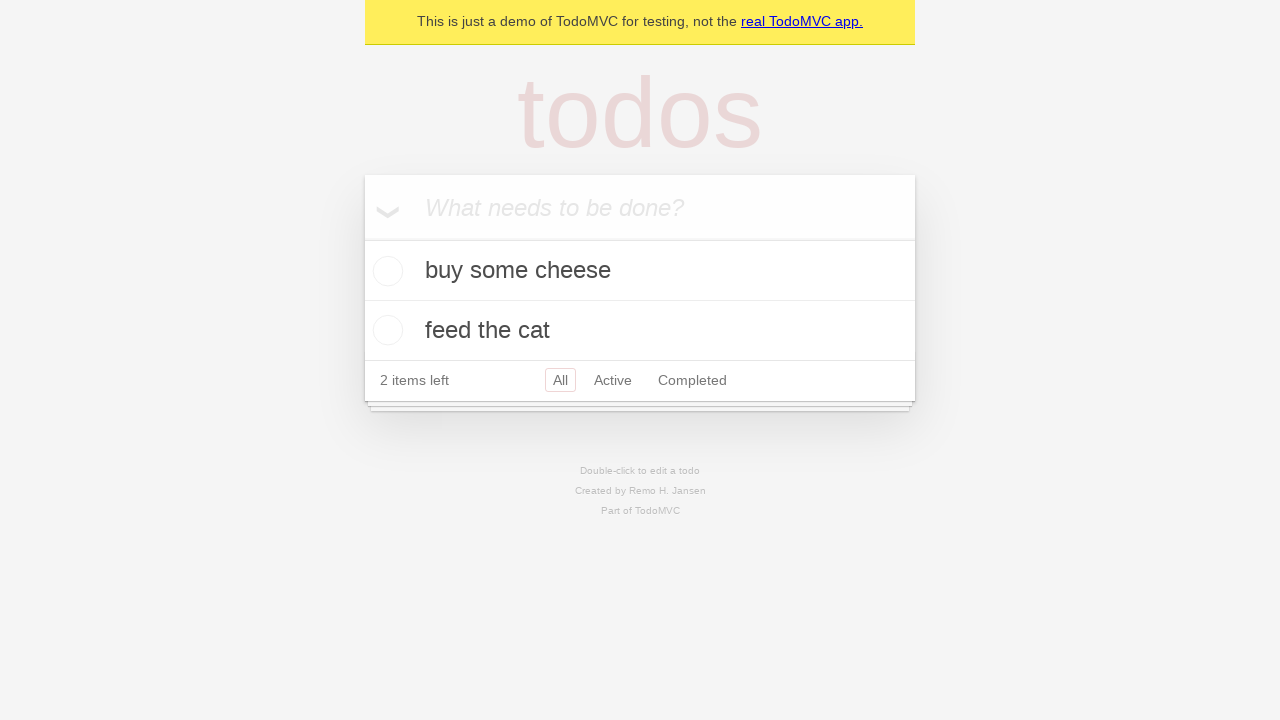

Filled todo input with 'book a doctors appointment' on internal:attr=[placeholder="What needs to be done?"i]
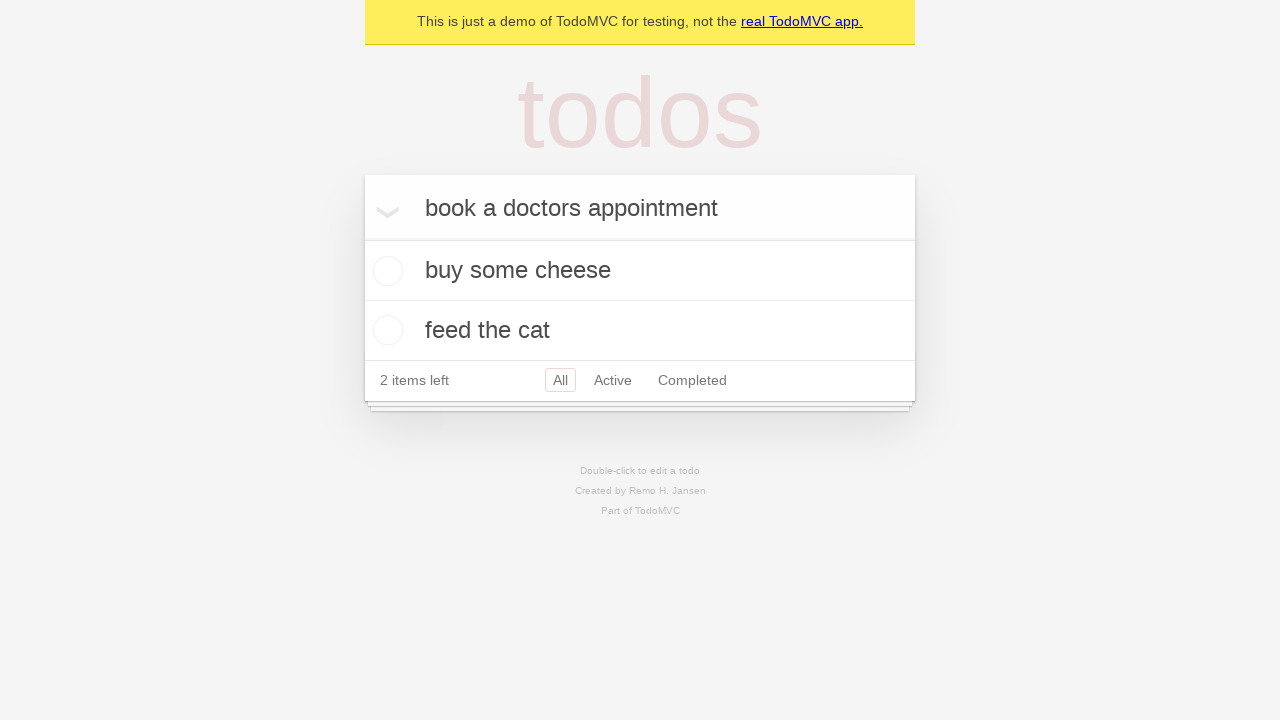

Pressed Enter to add third todo on internal:attr=[placeholder="What needs to be done?"i]
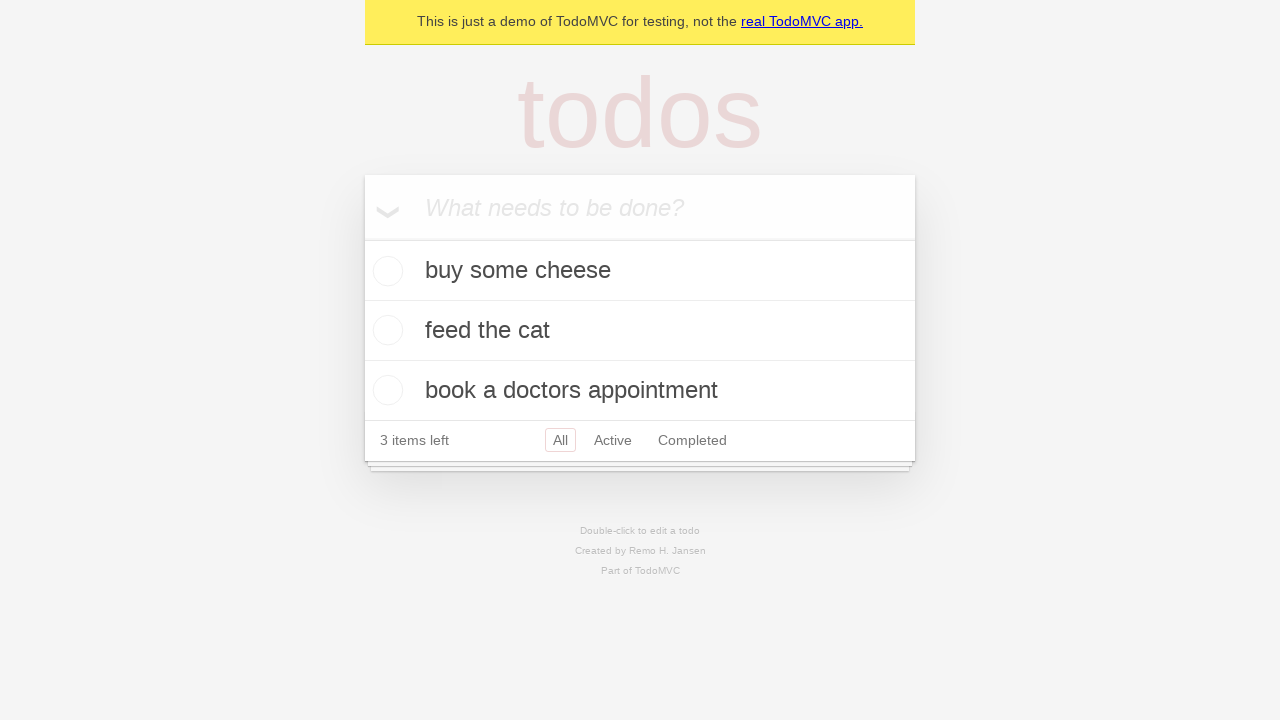

All three todo items appeared on the page
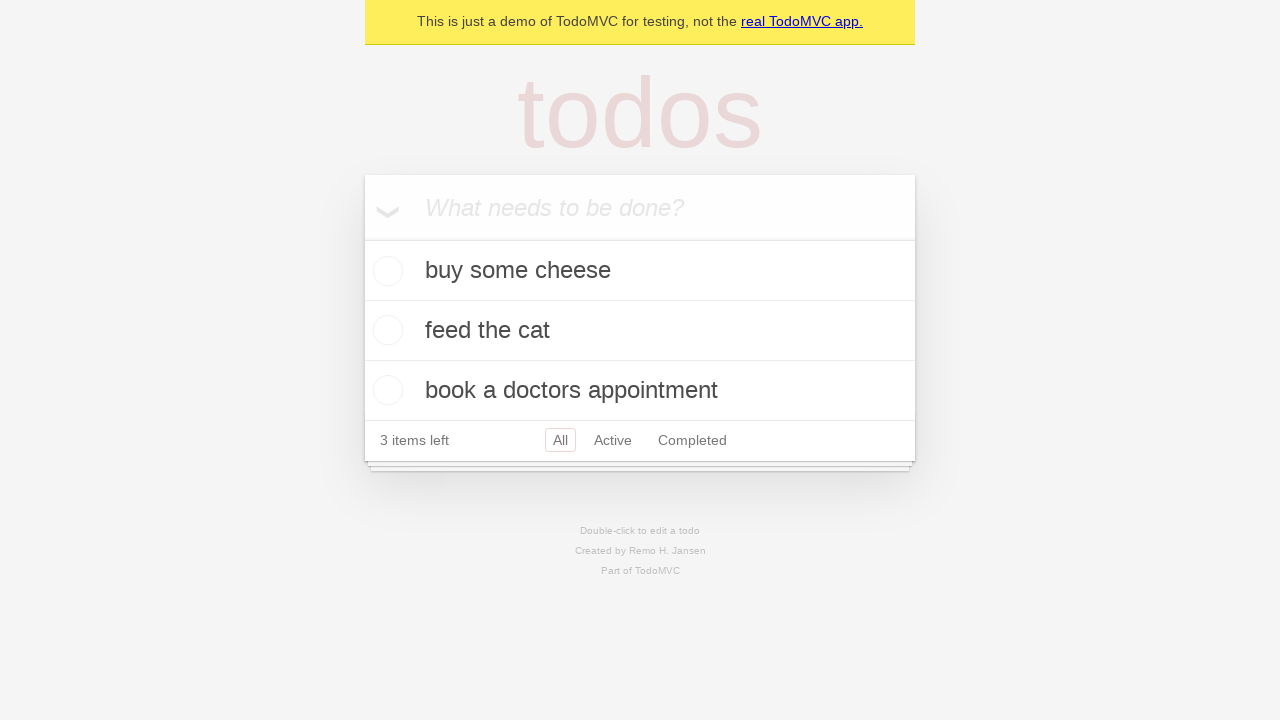

Checked the first todo item to mark it as completed at (385, 271) on .todo-list li .toggle >> nth=0
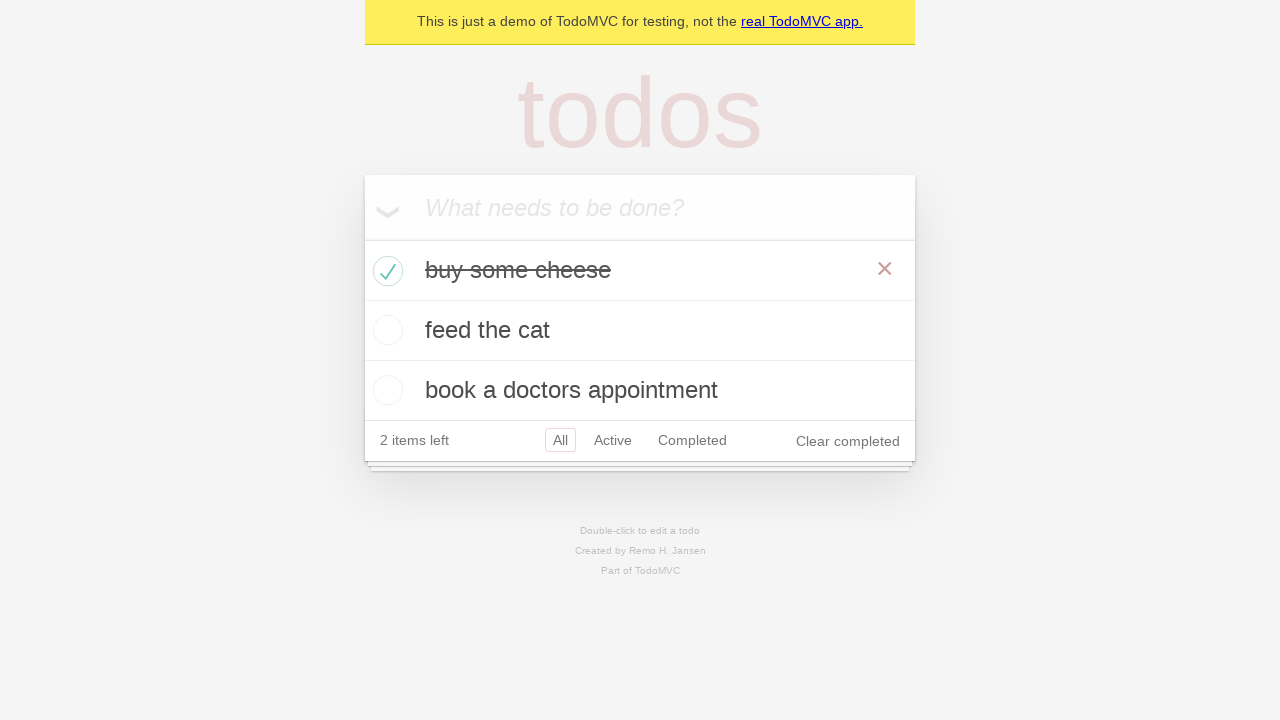

Clicked 'Clear completed' button to remove the completed item at (848, 441) on internal:role=button[name="Clear completed"i]
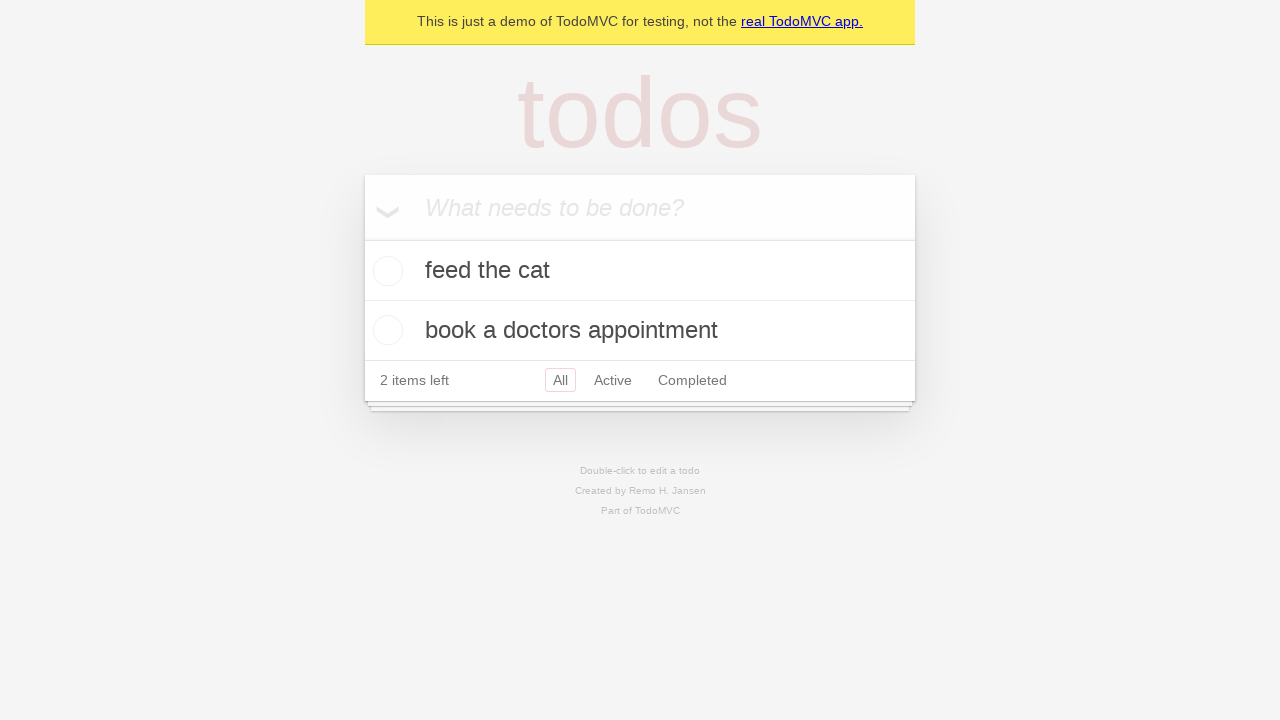

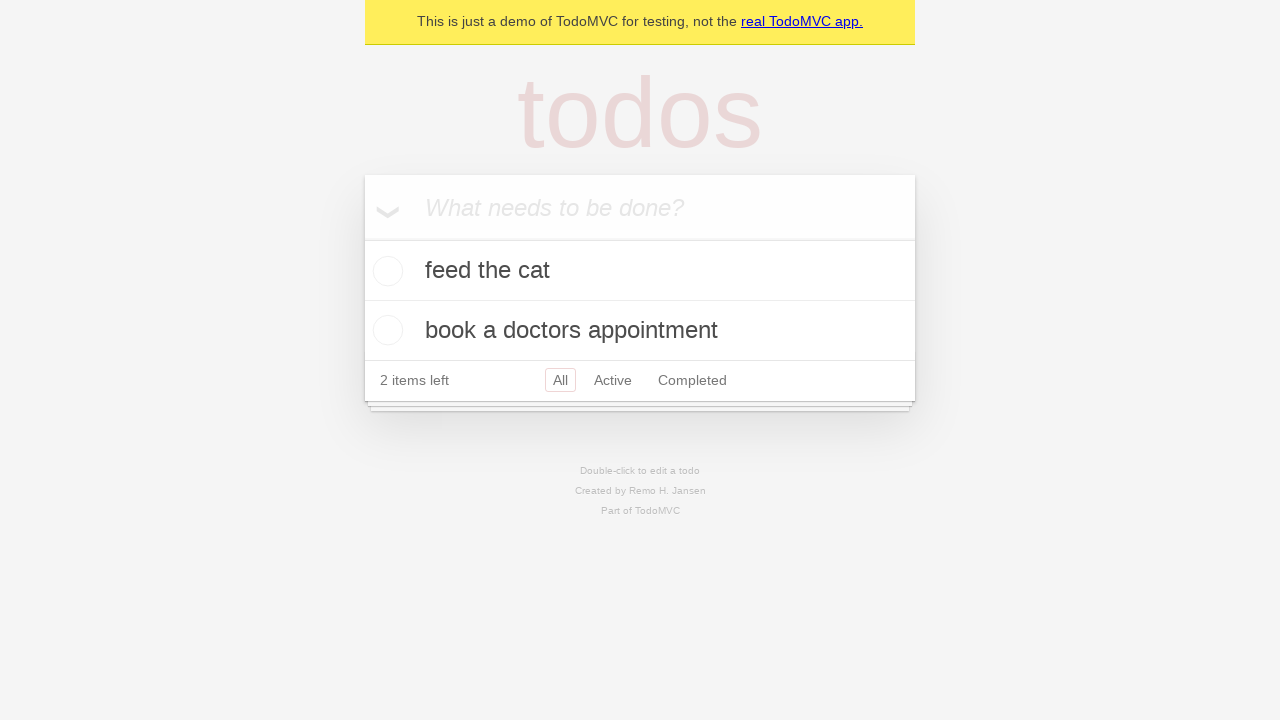